Tests a date picker widget by clicking to open the date picker calendar and locating the month and year elements within the picker interface.

Starting URL: https://demo.automationtesting.in/Datepicker.html

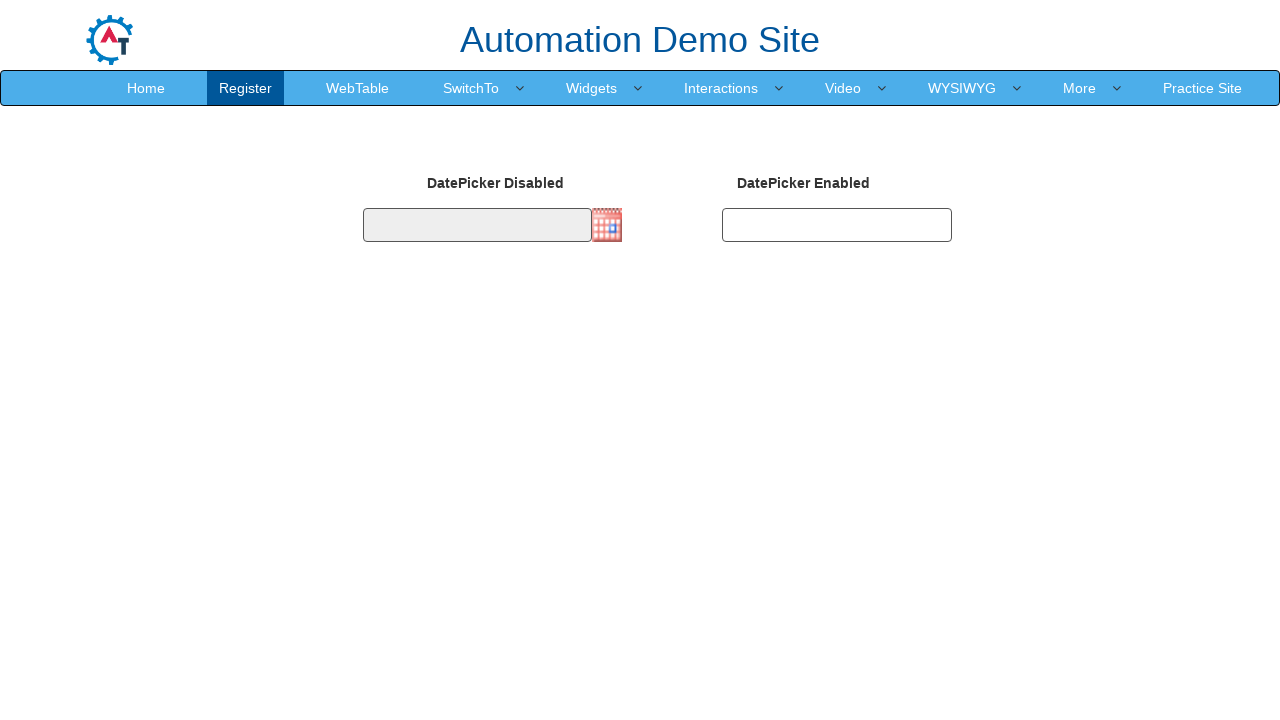

Clicked on date picker image to open calendar at (607, 225) on img.imgdp
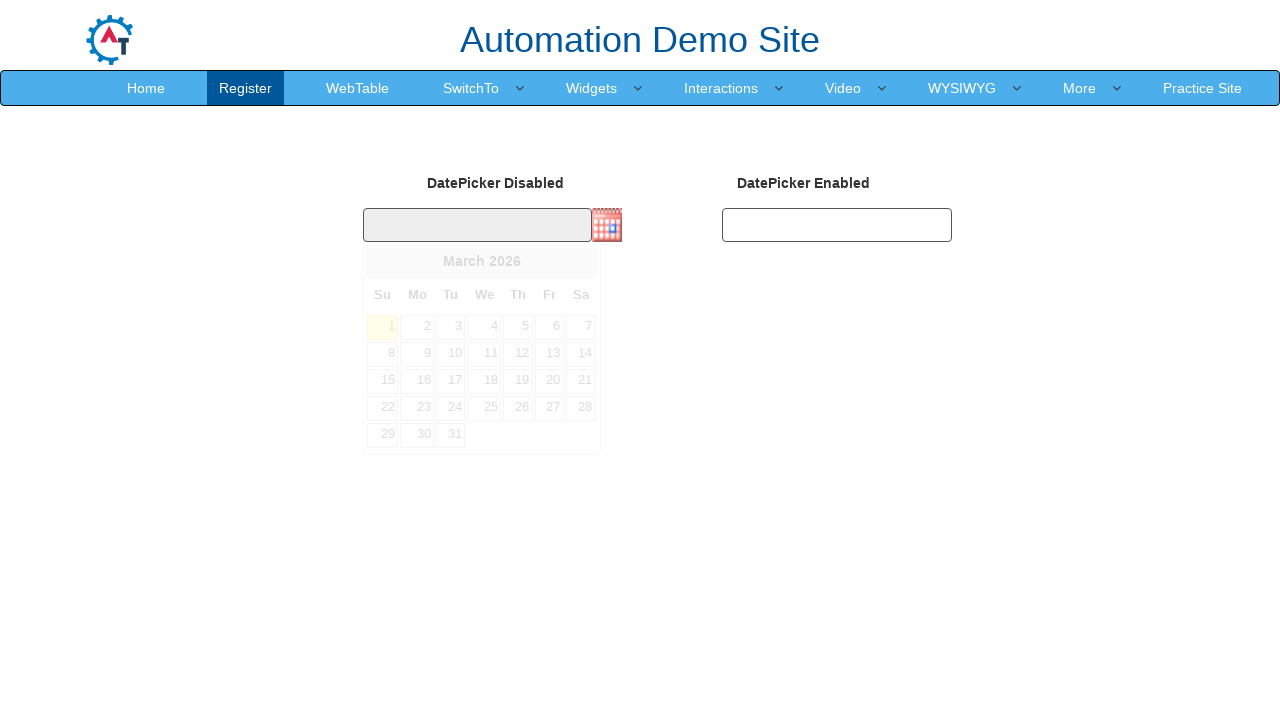

Date picker month element loaded
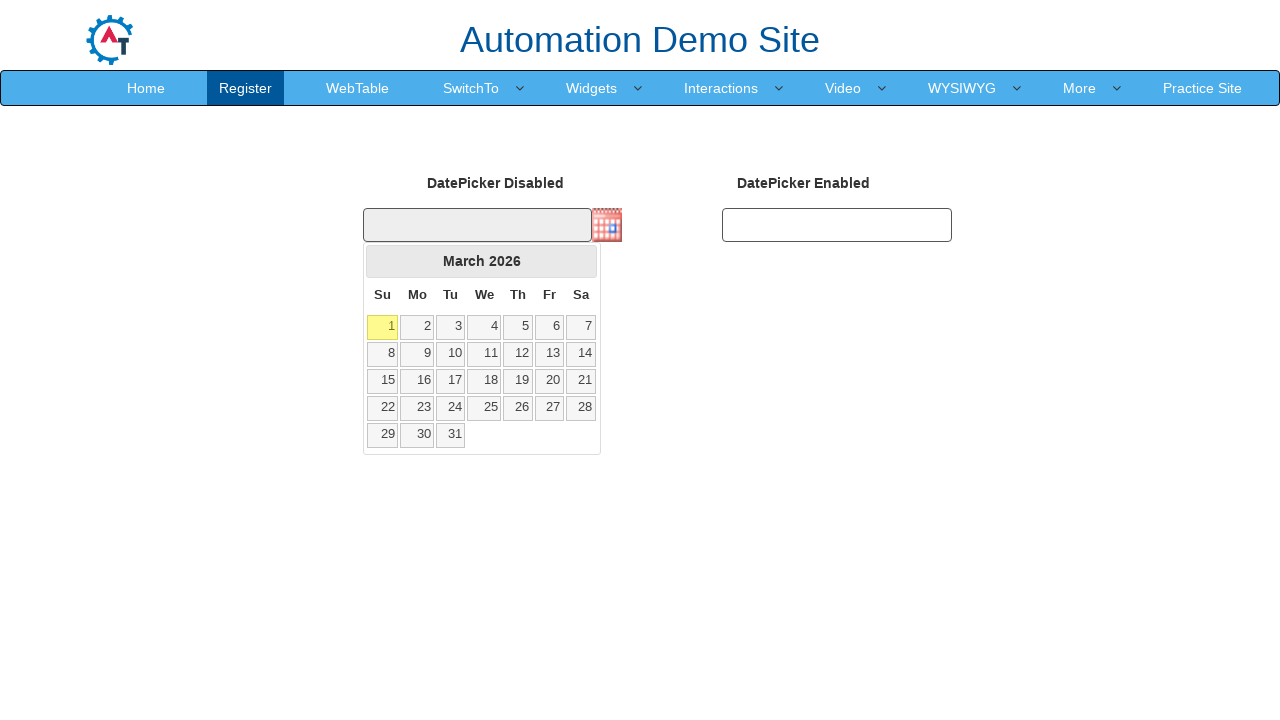

Date picker year element loaded
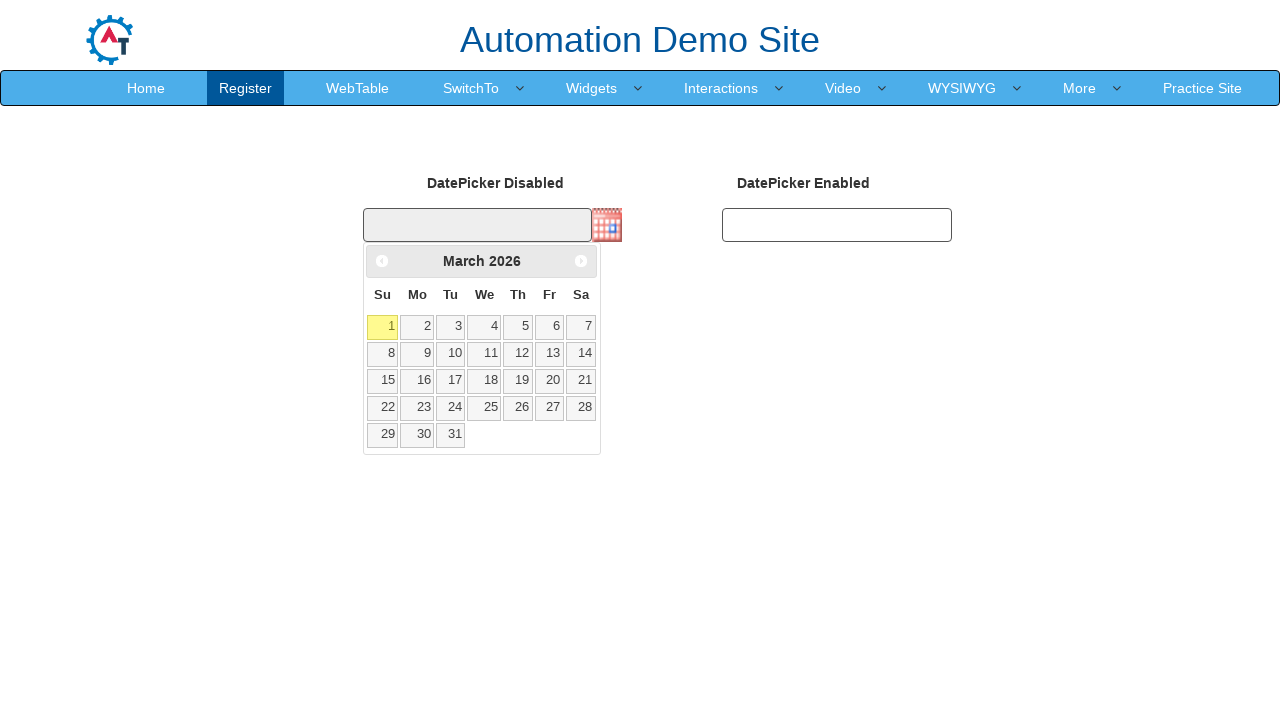

Located month element in date picker
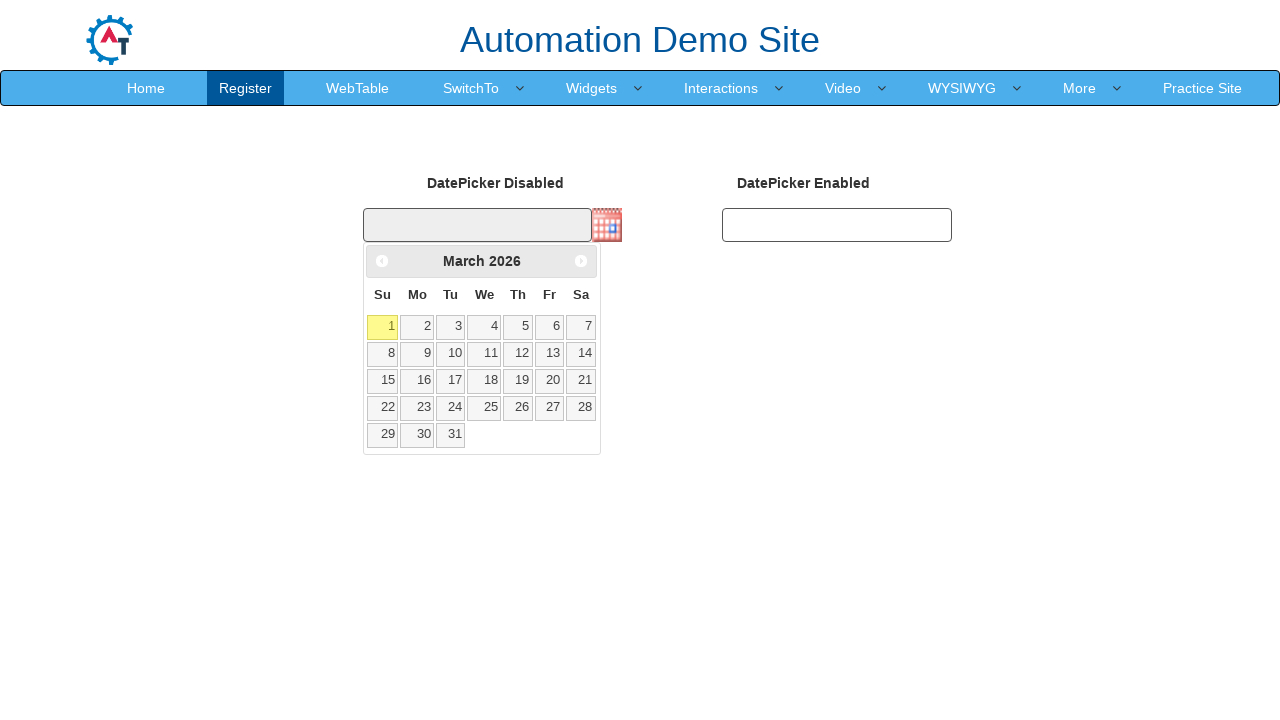

Located year element in date picker
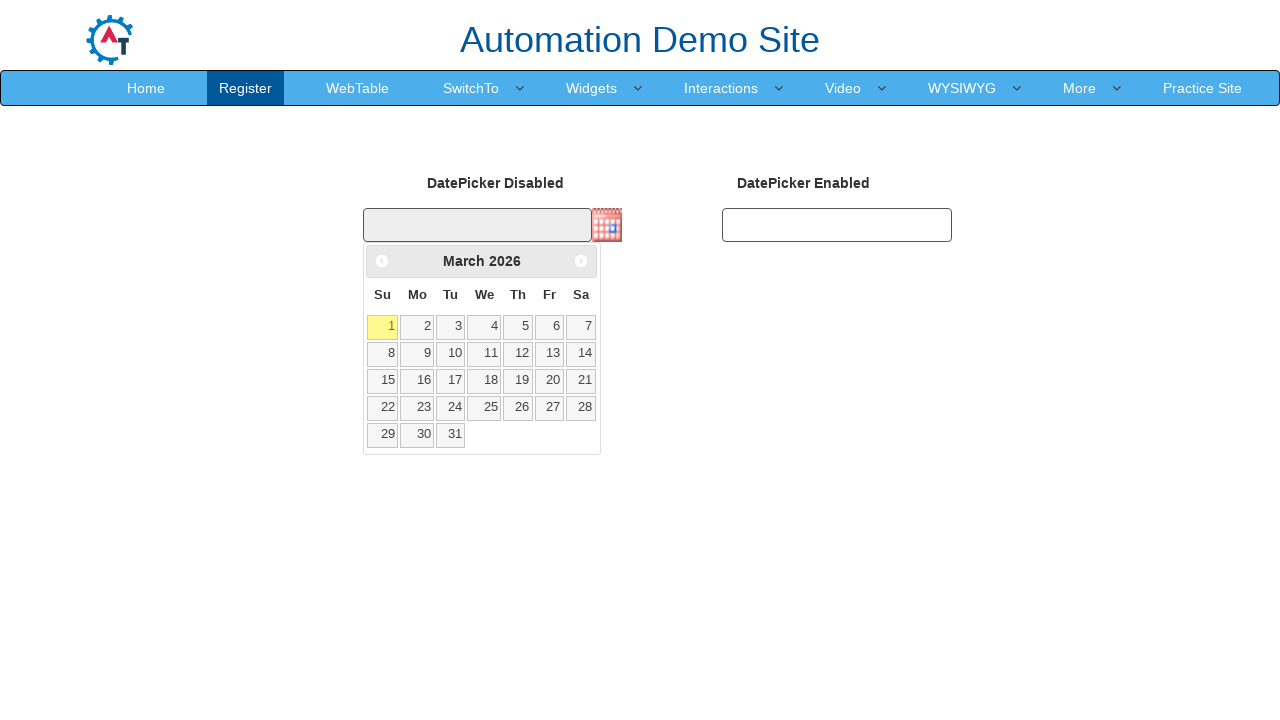

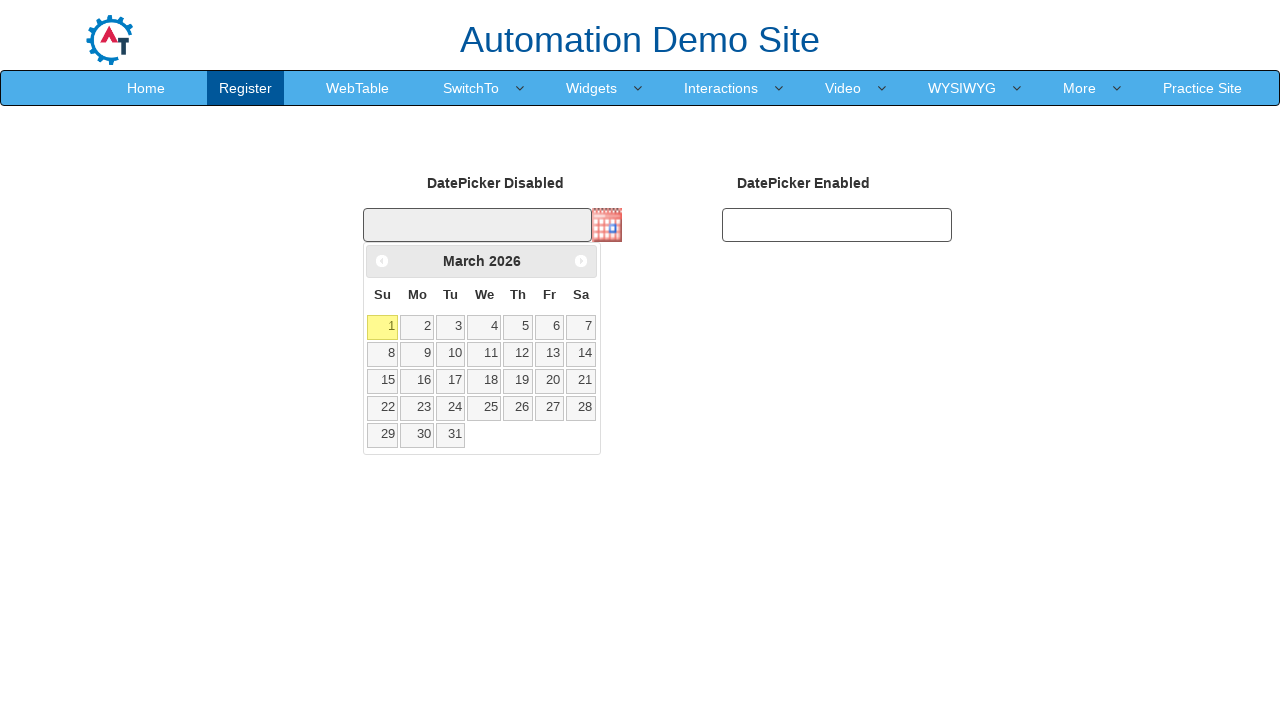